Tests drag and drop functionality within an iframe by switching to the demo iframe and dragging an element from source to target

Starting URL: http://jqueryui.com/droppable

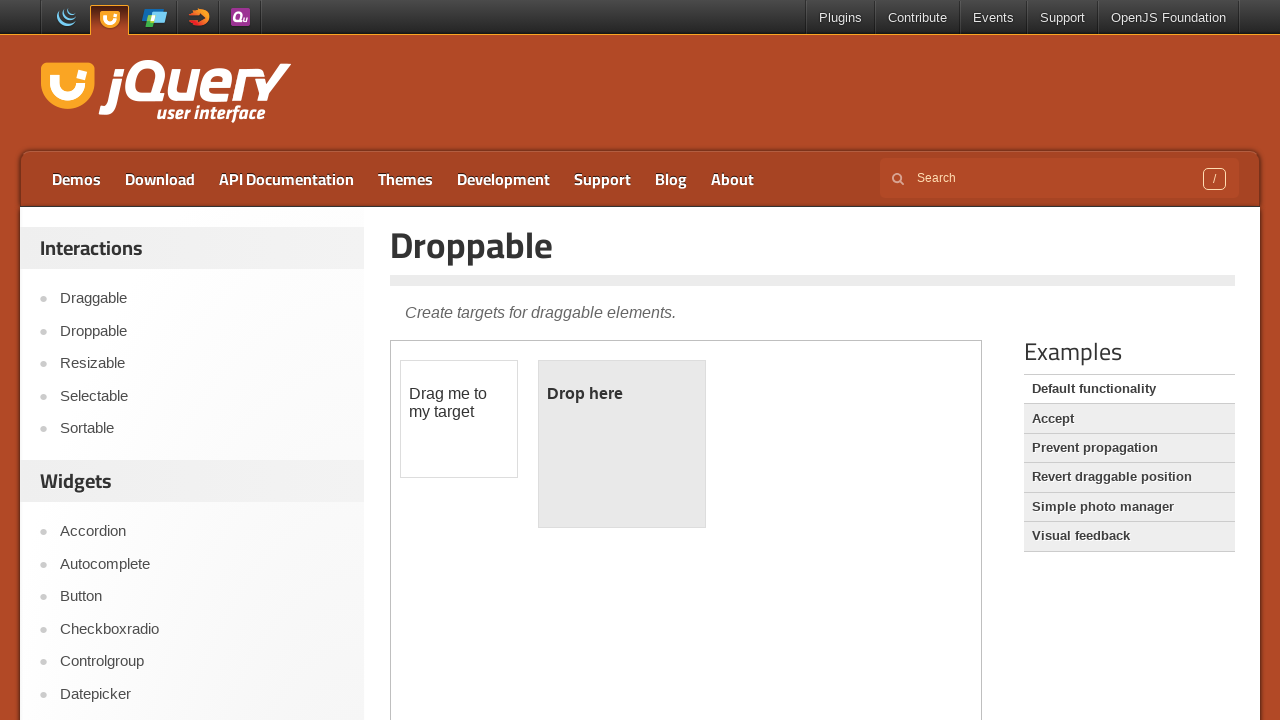

Set viewport size to 700x700
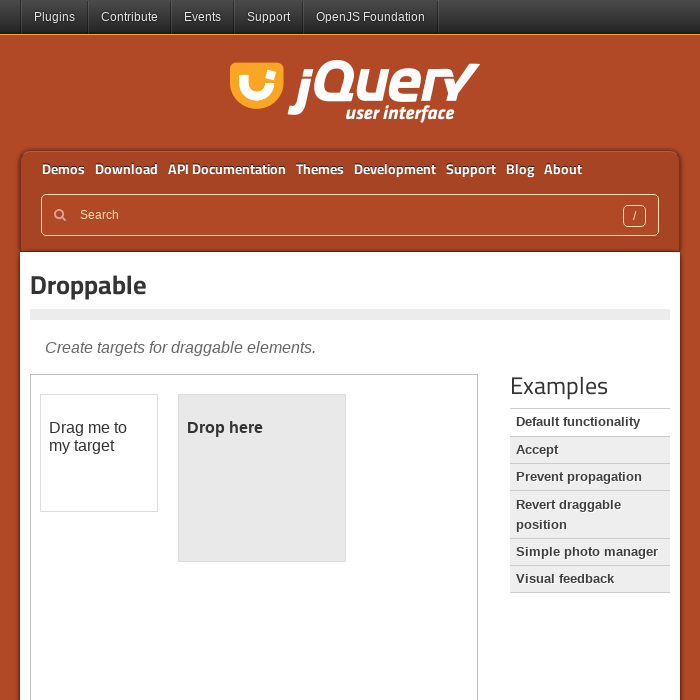

Located demo iframe
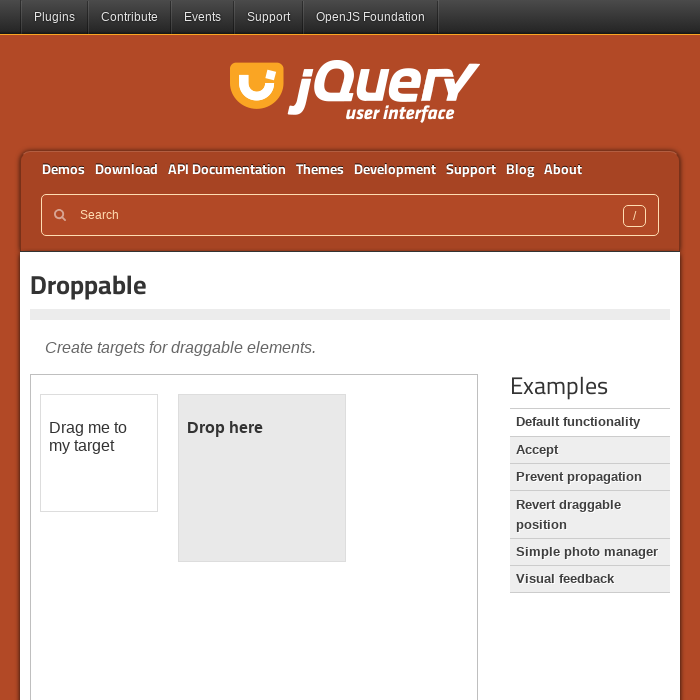

Draggable element loaded in iframe
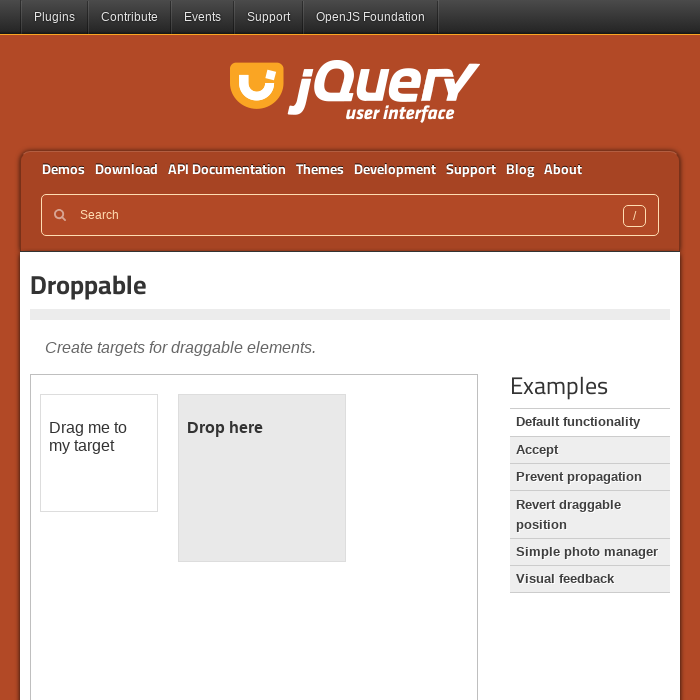

Dragged element from source to target within iframe at (262, 478)
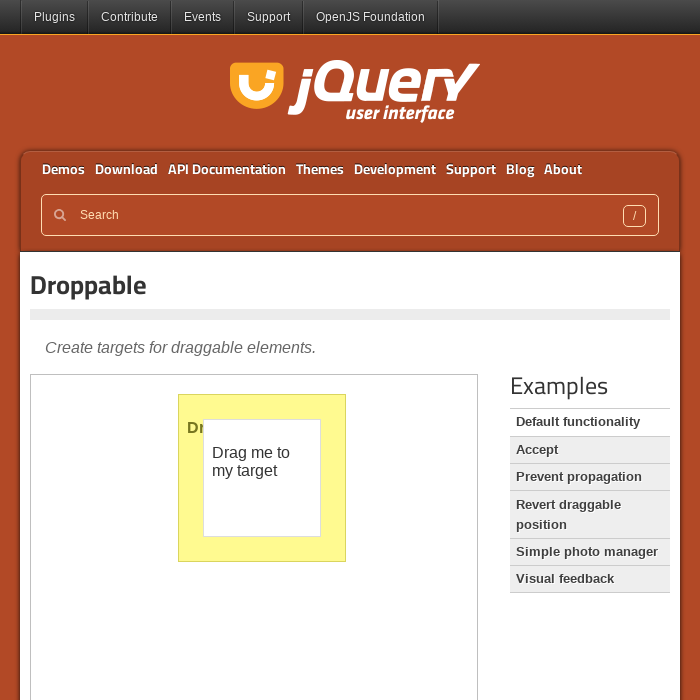

Verified drop was successful - 'Dropped' text appeared
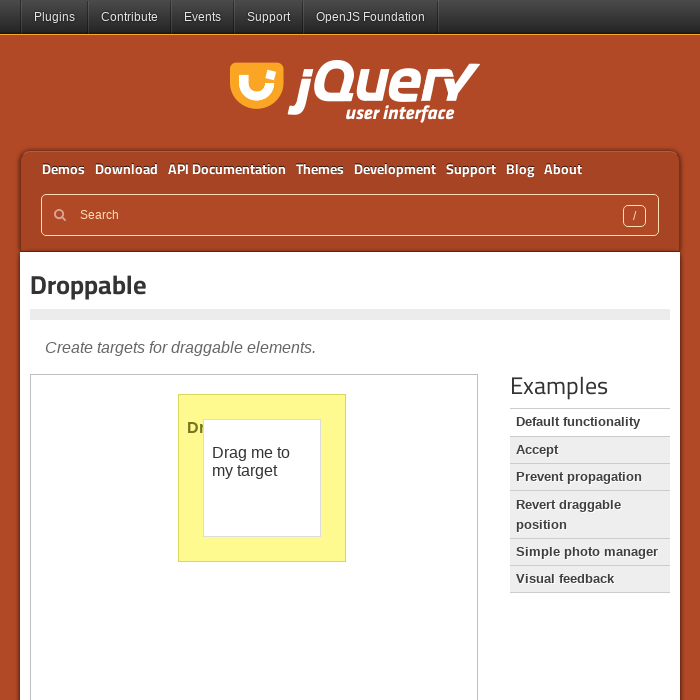

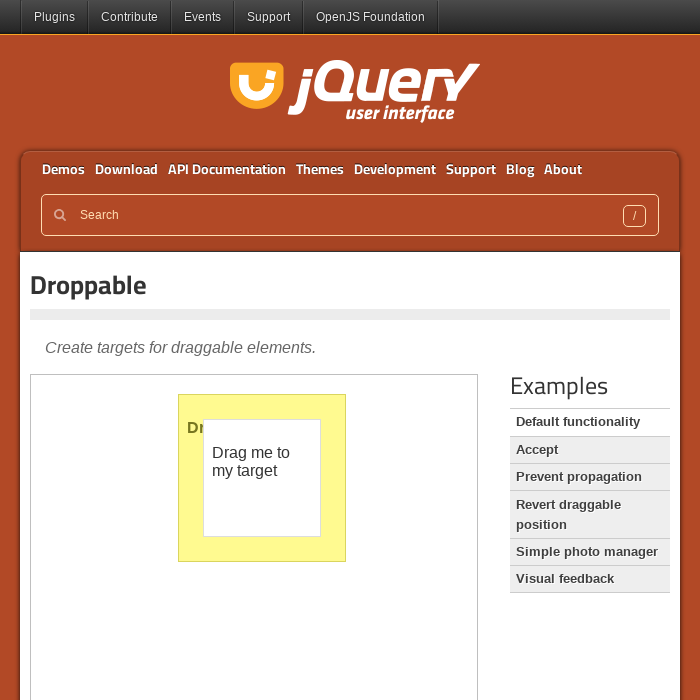